Tests marking individual todo items as complete by checking their checkboxes

Starting URL: https://demo.playwright.dev/todomvc

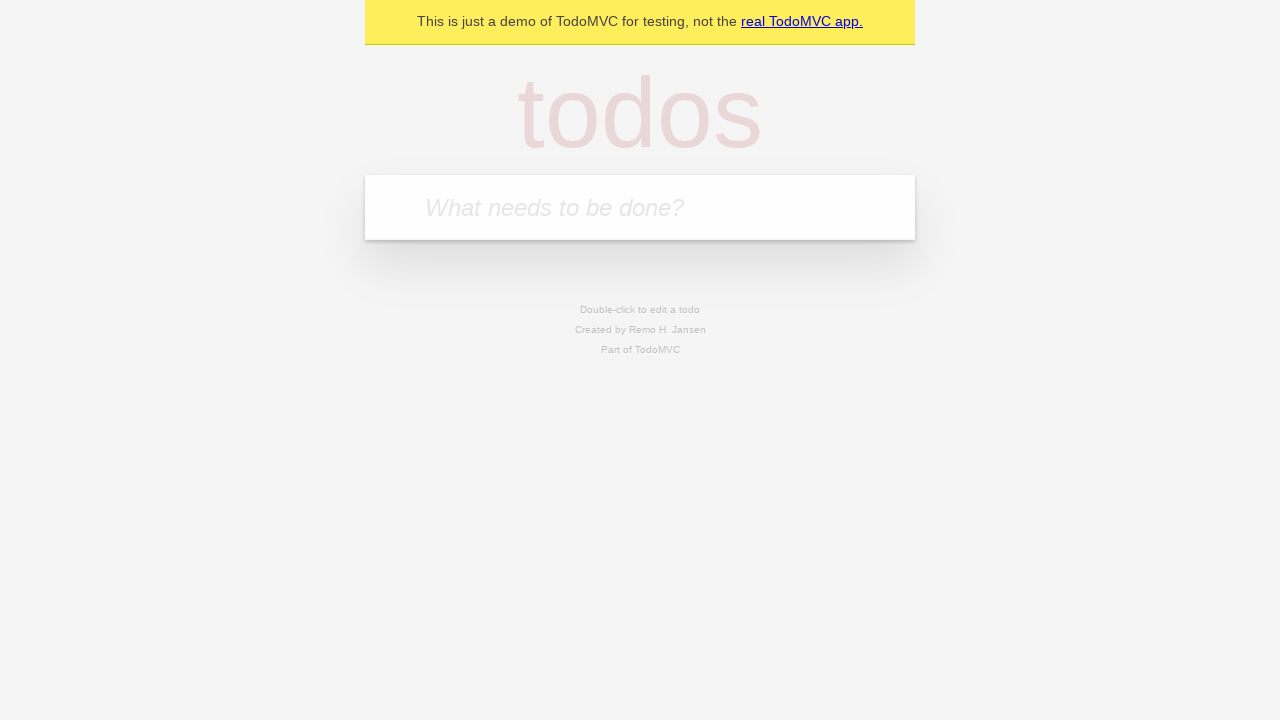

Located the todo input field with placeholder 'What needs to be done?'
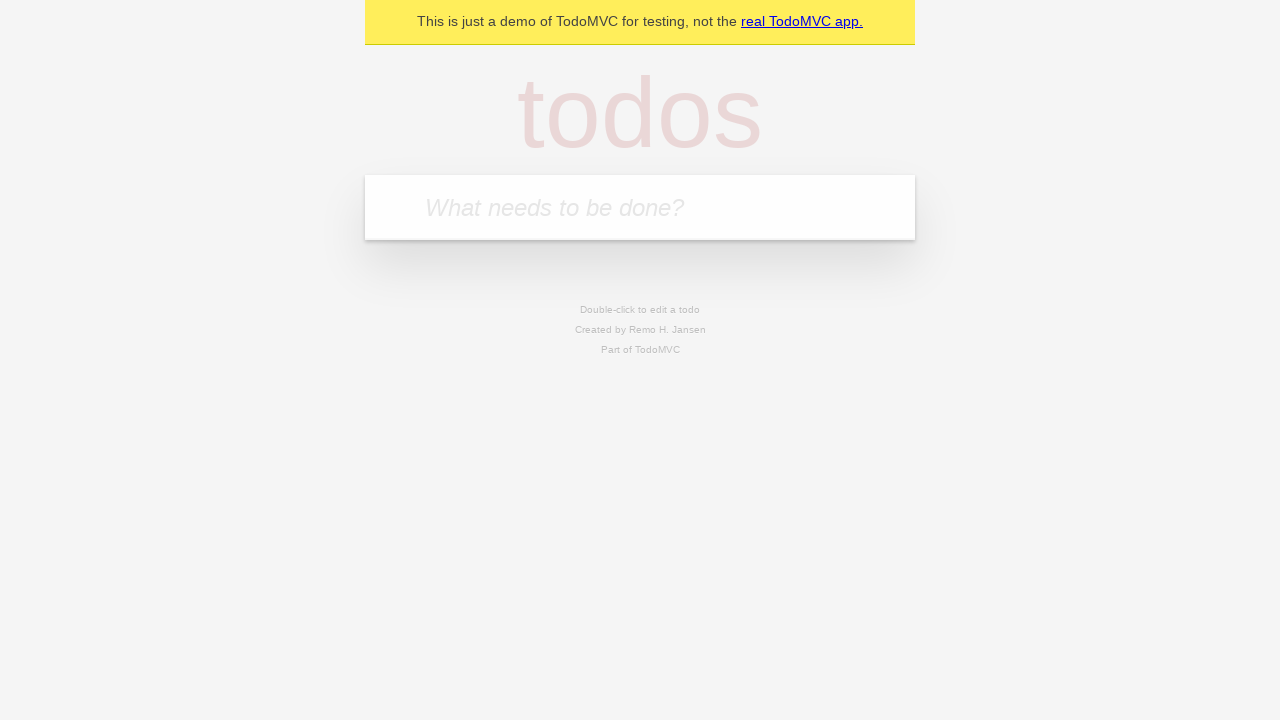

Filled todo input with 'buy some cheese' on internal:attr=[placeholder="What needs to be done?"i]
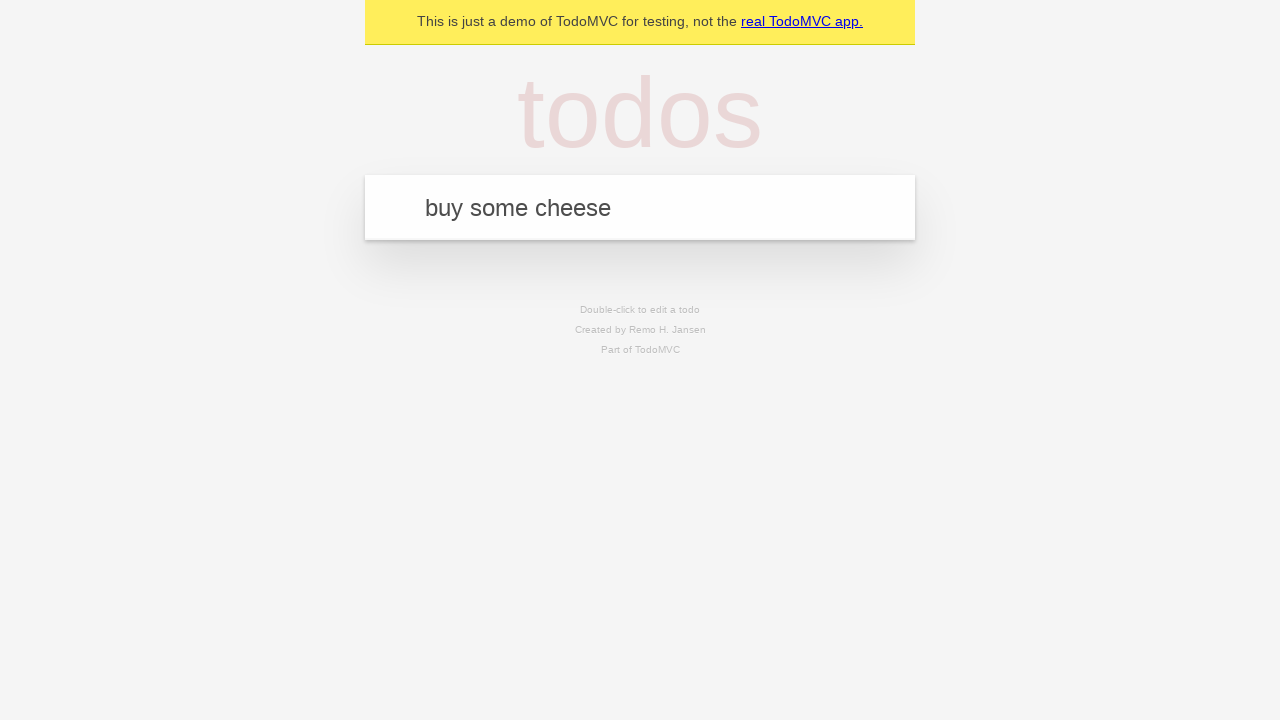

Pressed Enter to create first todo item on internal:attr=[placeholder="What needs to be done?"i]
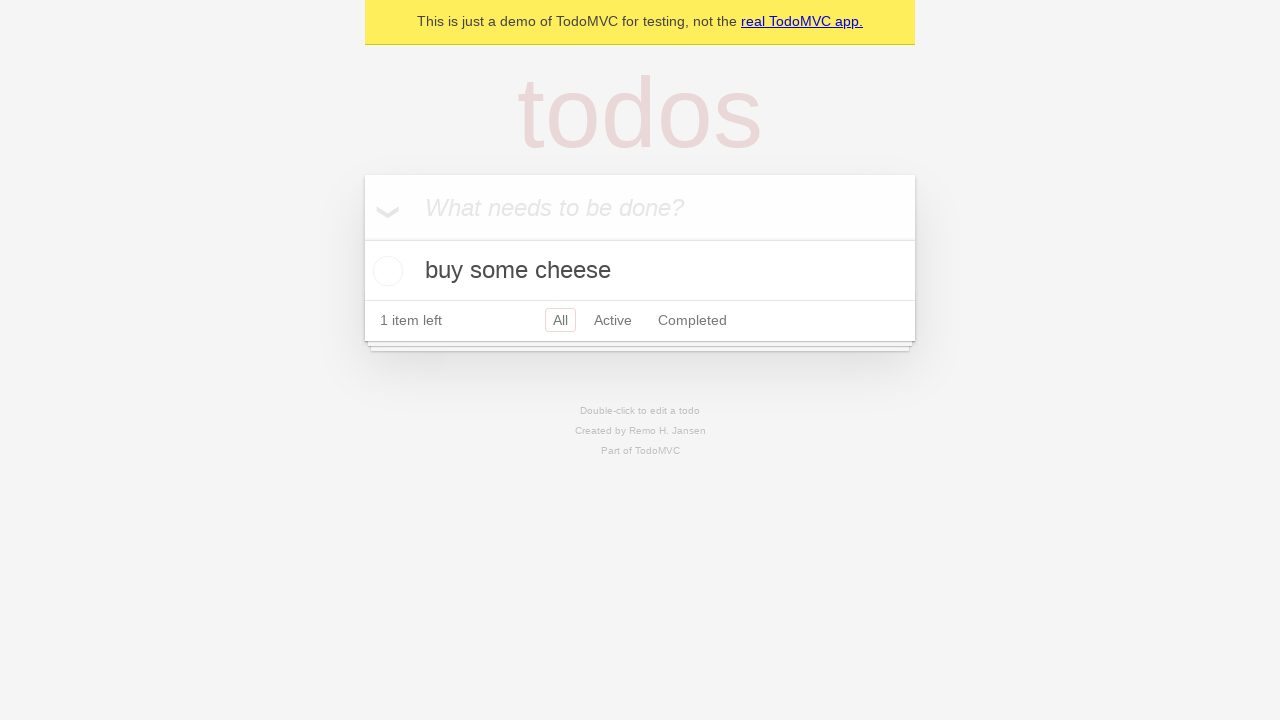

Filled todo input with 'feed the cat' on internal:attr=[placeholder="What needs to be done?"i]
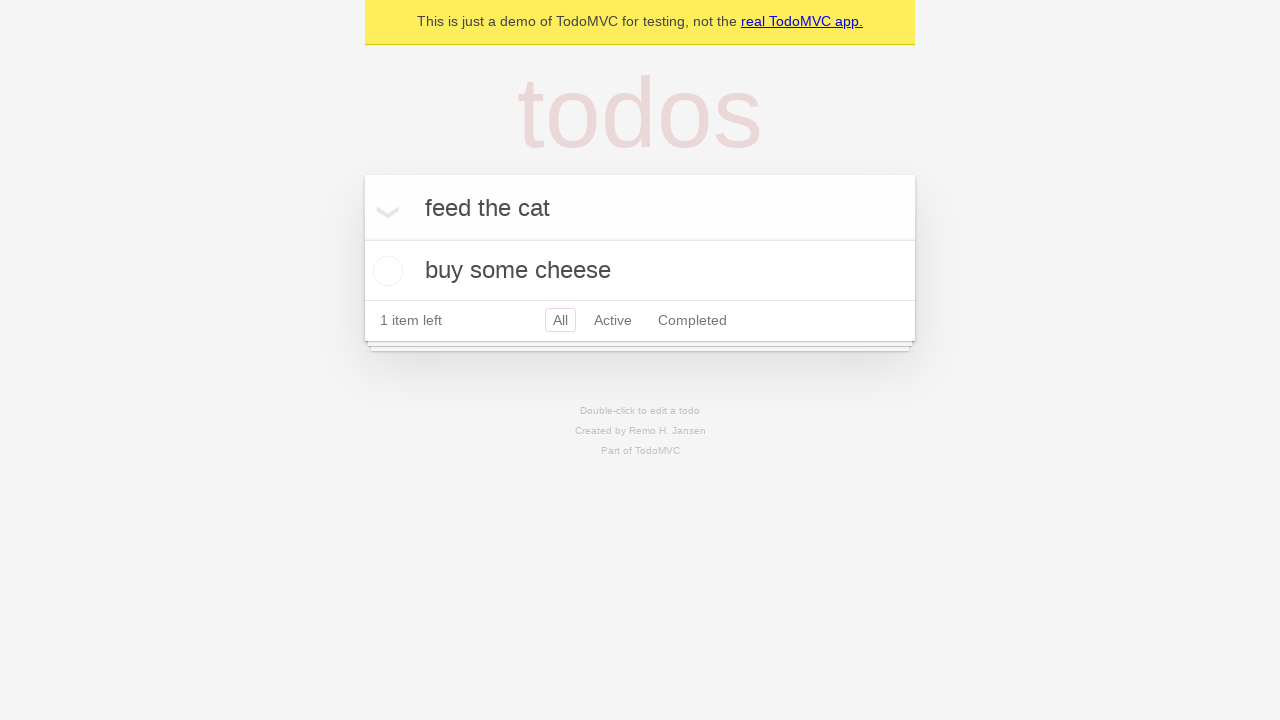

Pressed Enter to create second todo item on internal:attr=[placeholder="What needs to be done?"i]
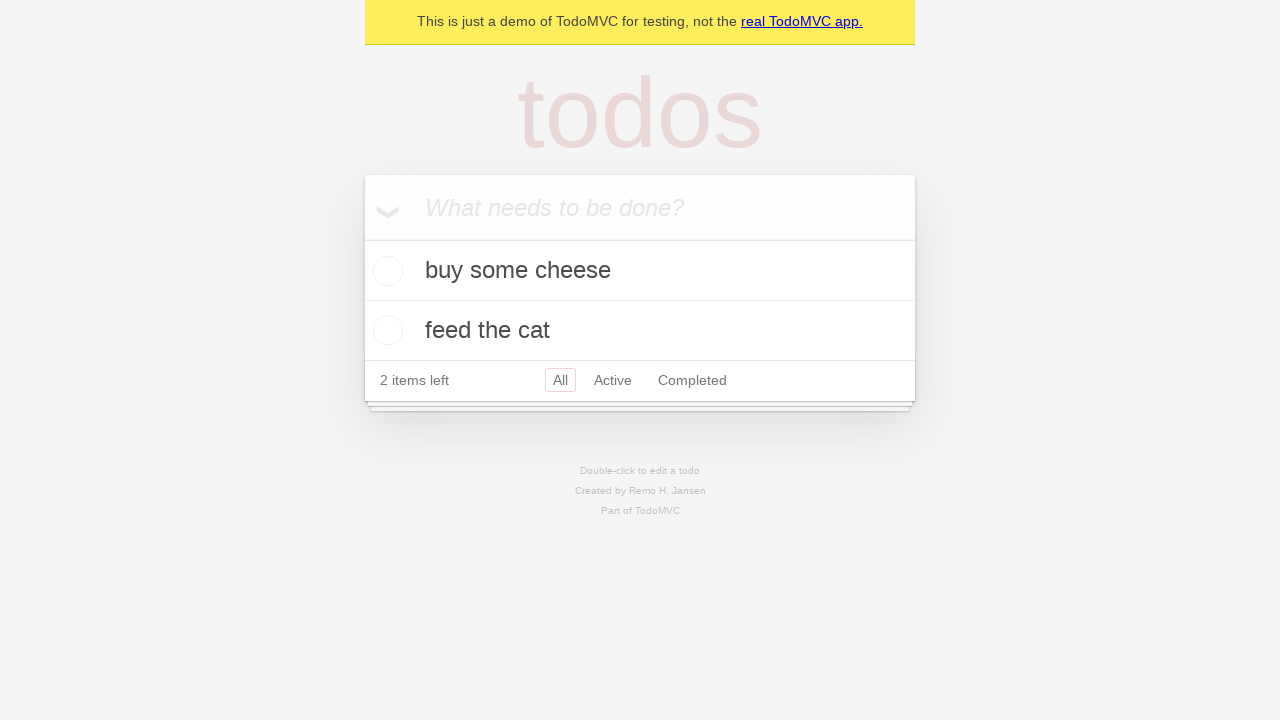

Located first todo item
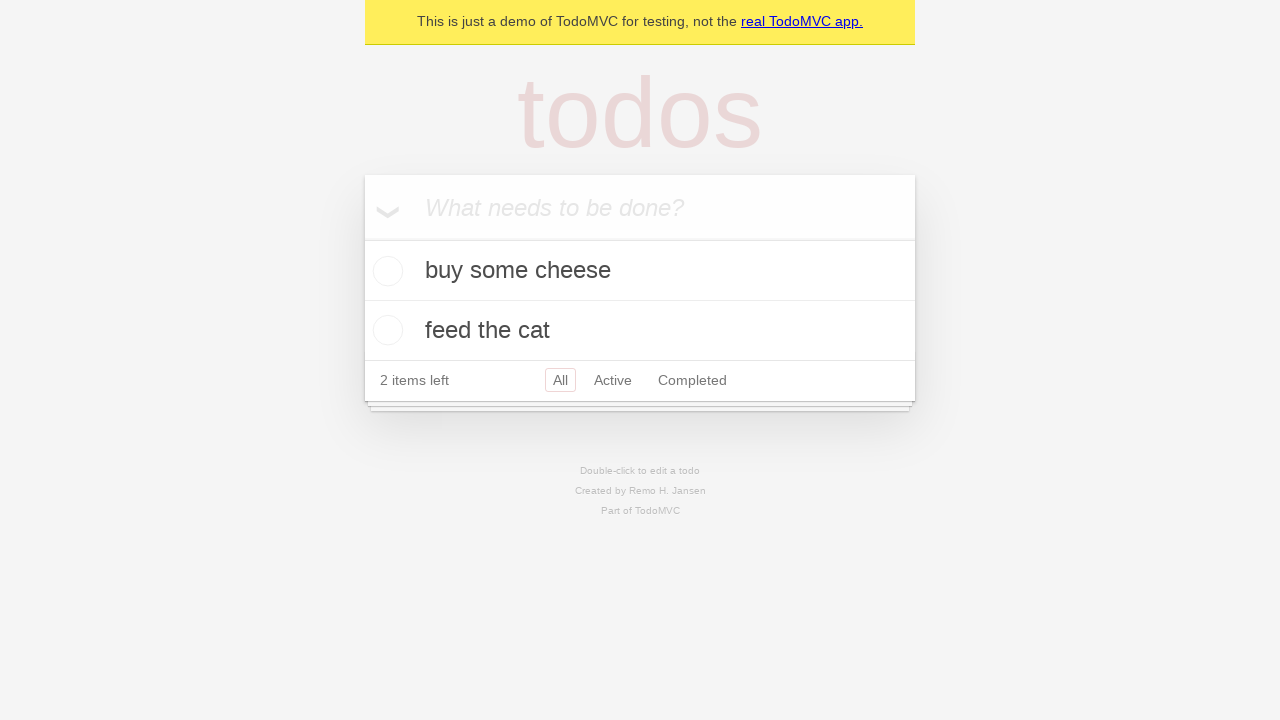

Checked the checkbox for first todo item 'buy some cheese' at (385, 271) on internal:testid=[data-testid="todo-item"s] >> nth=0 >> internal:role=checkbox
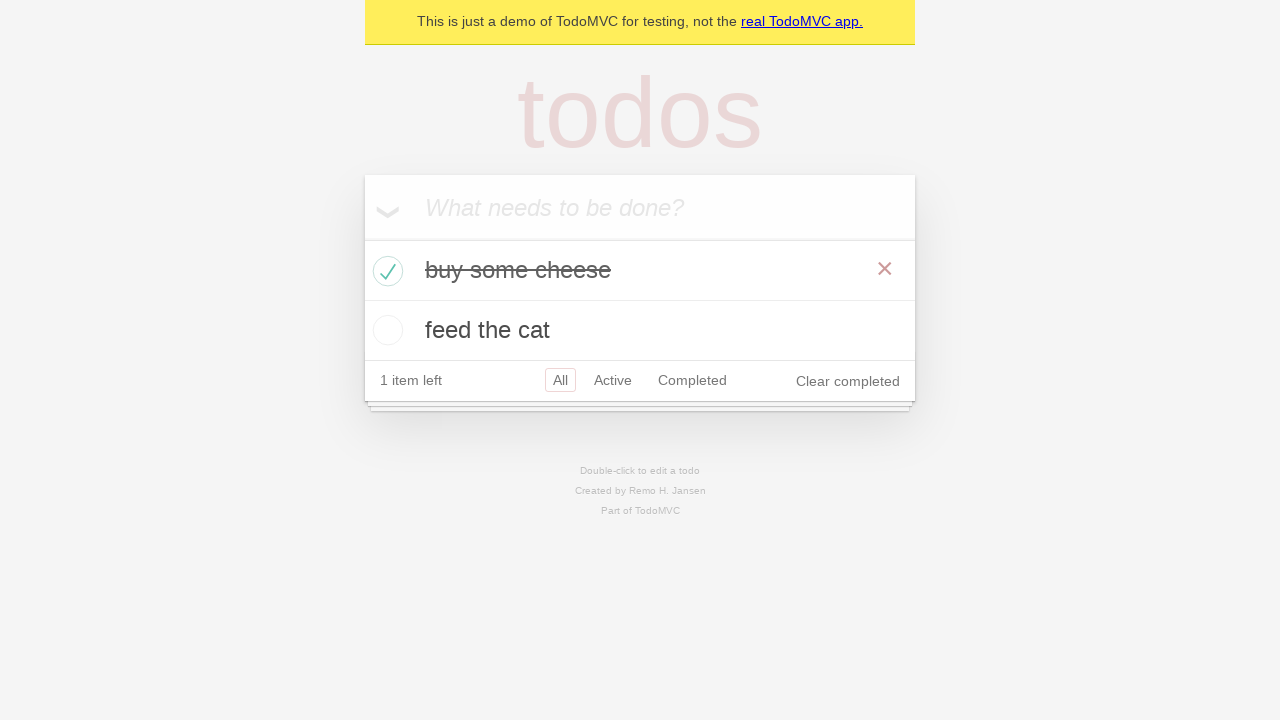

Located second todo item
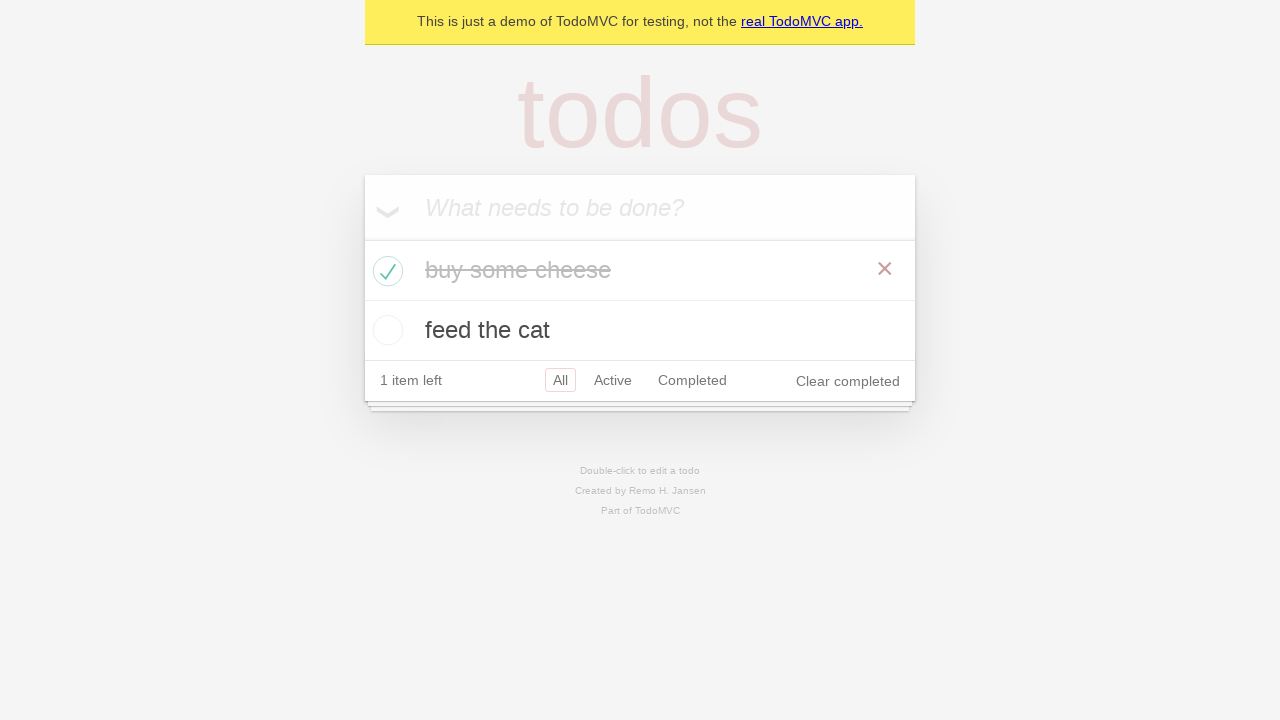

Checked the checkbox for second todo item 'feed the cat' at (385, 330) on internal:testid=[data-testid="todo-item"s] >> nth=1 >> internal:role=checkbox
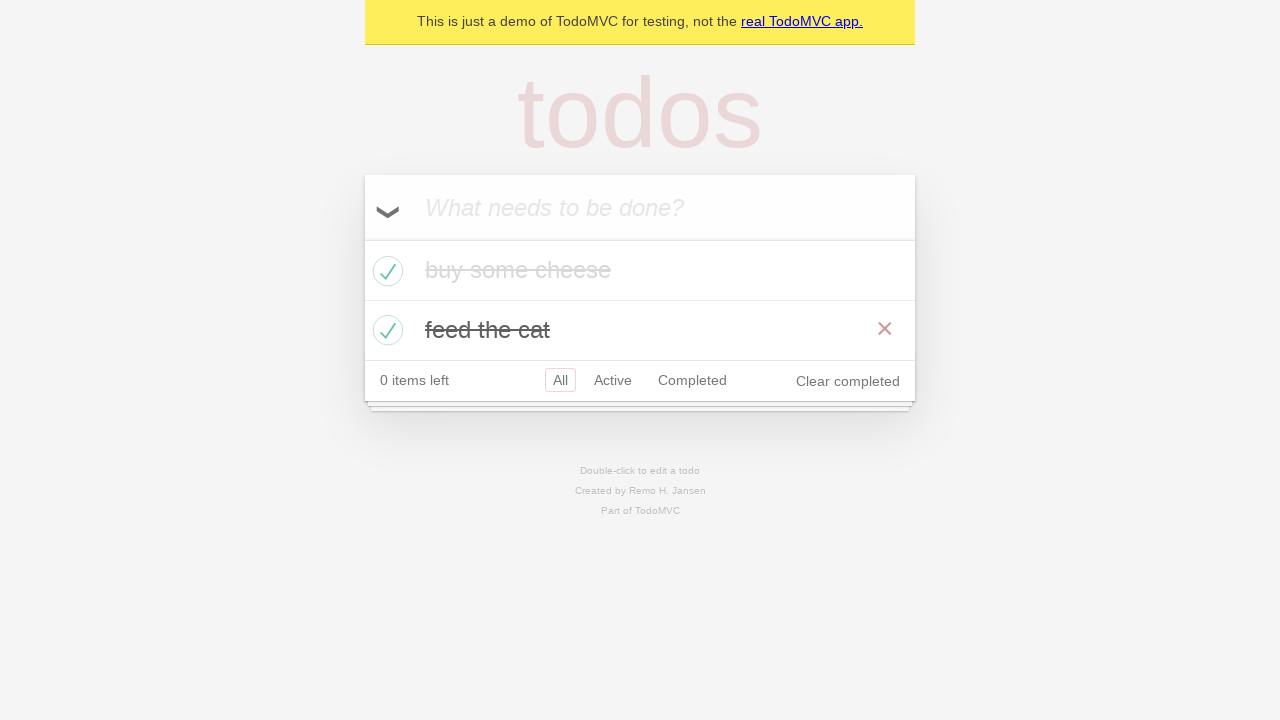

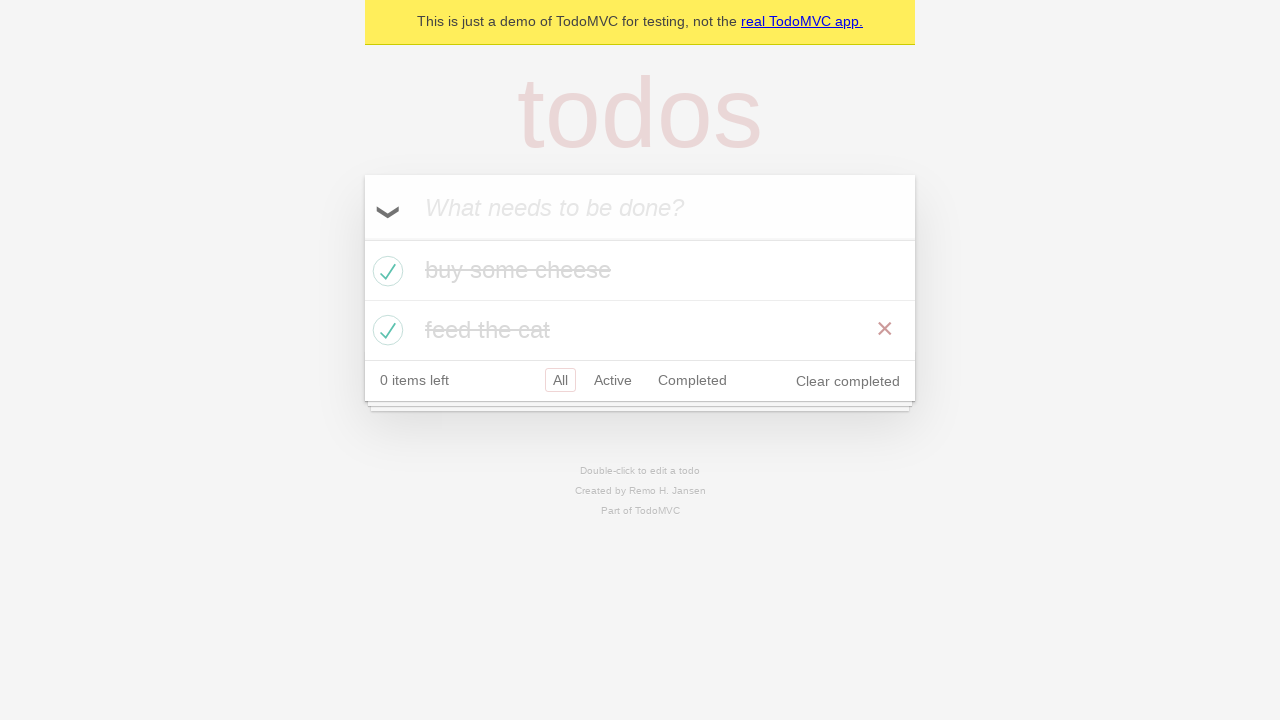